Tests clicking the macOS download button on Discord's download page

Starting URL: https://discord.com/download

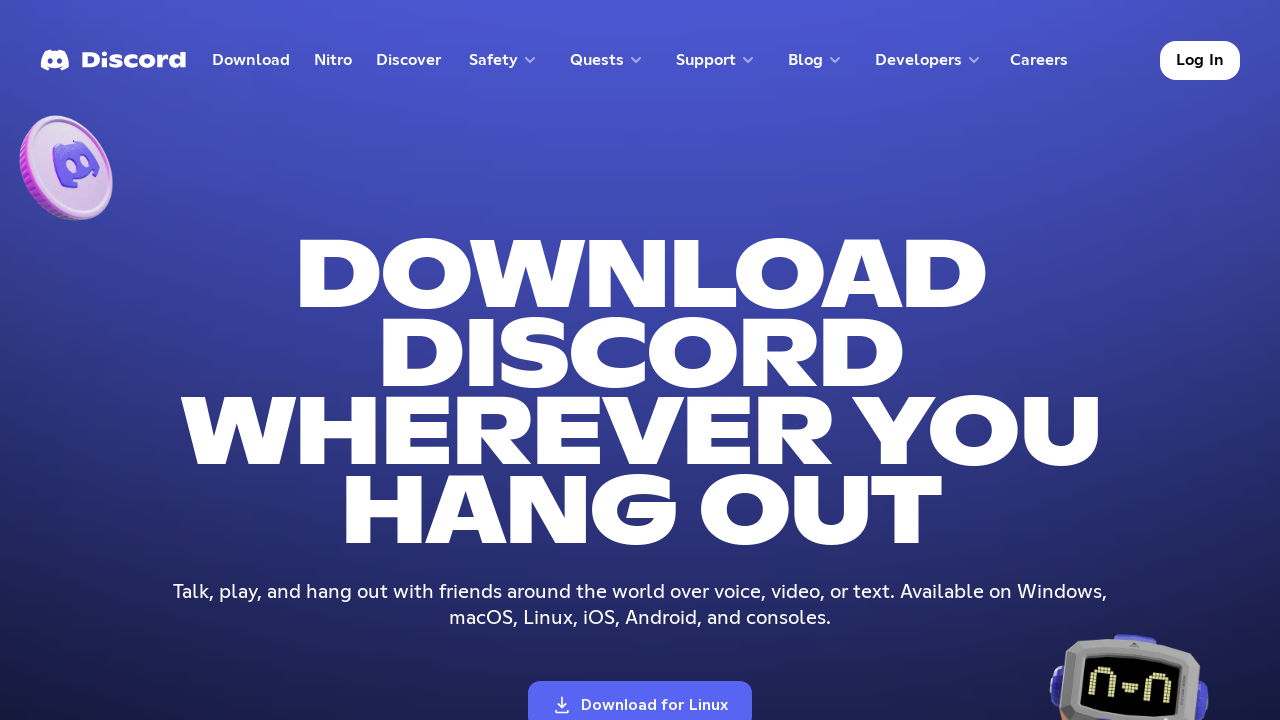

Clicked the macOS download button on Discord's download page at (106, 361) on .btn-download
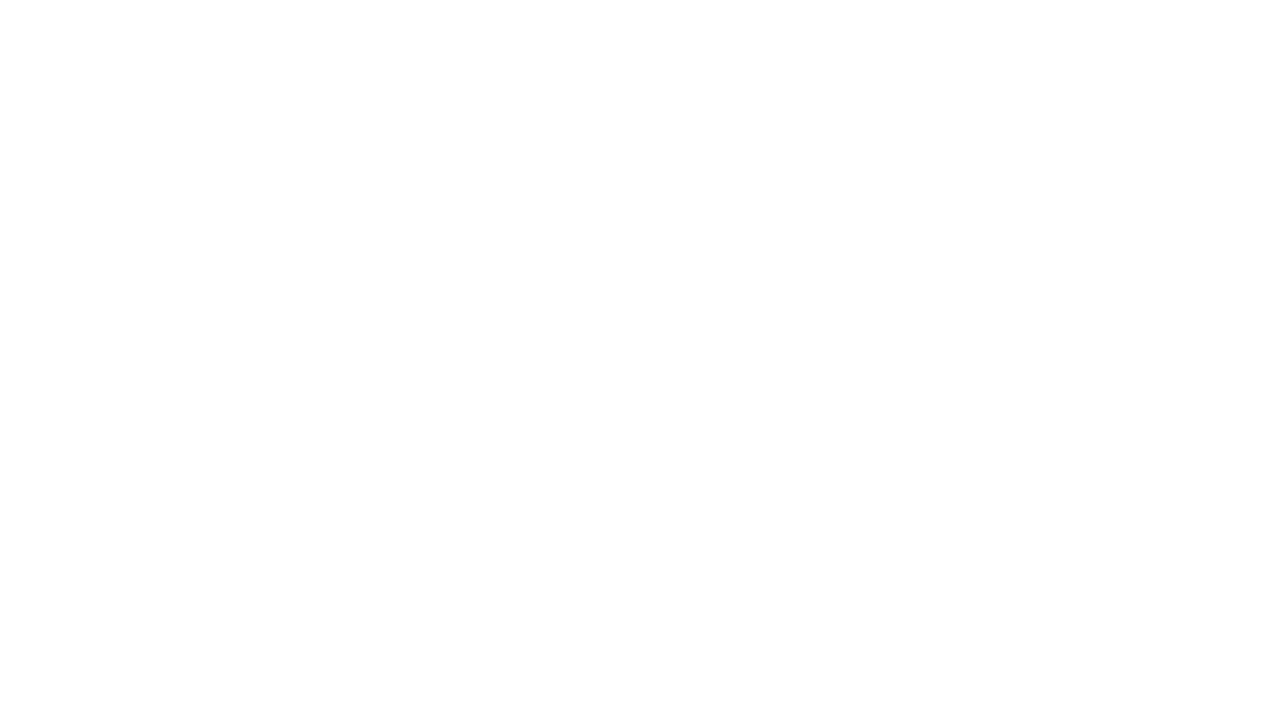

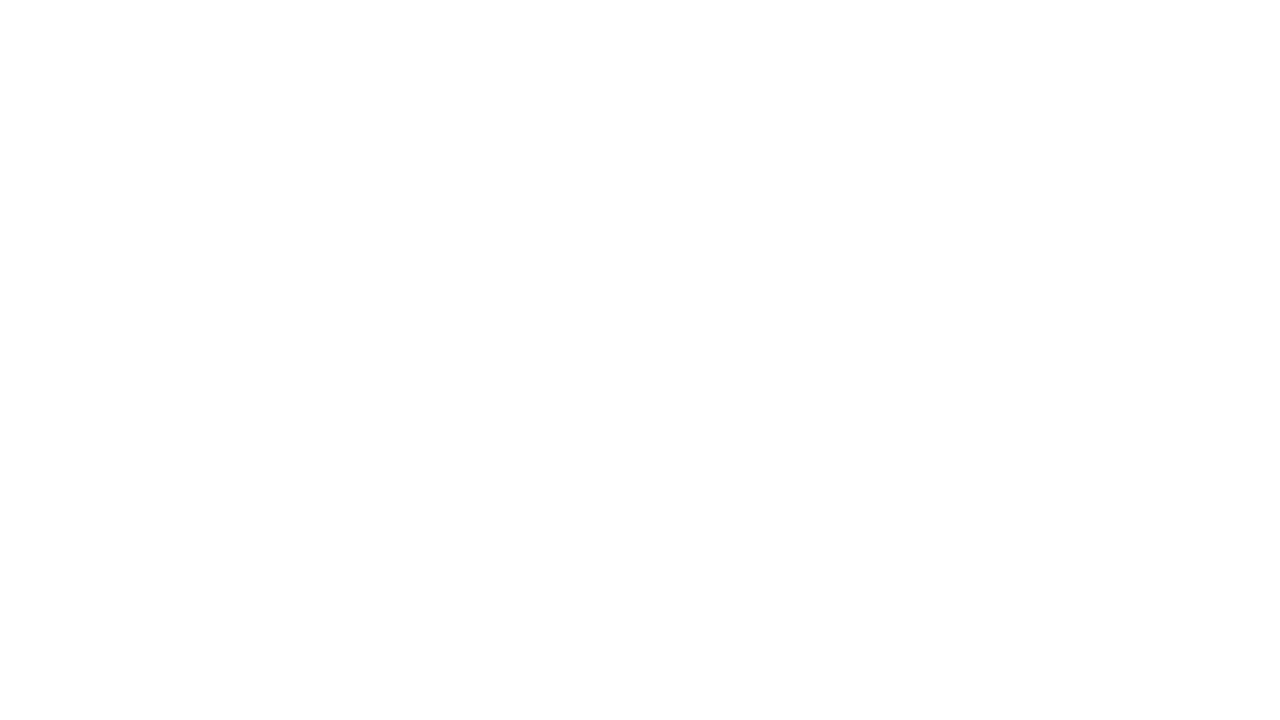